Navigates to a YouTube playlist page and verifies the page loads by checking the title

Starting URL: https://www.youtube.com/playlist?list=PLacgMXFs7kl_7BbV1p_KqDYM65Zm4L_HU

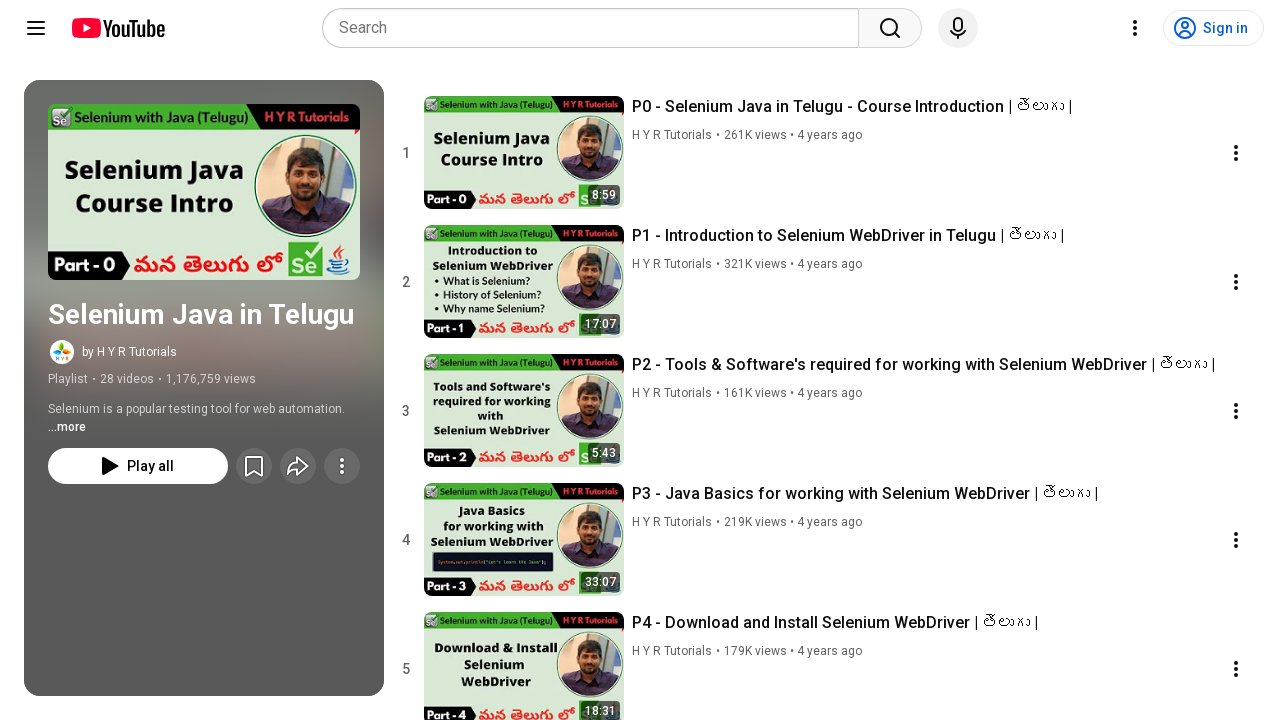

Navigated to YouTube playlist page
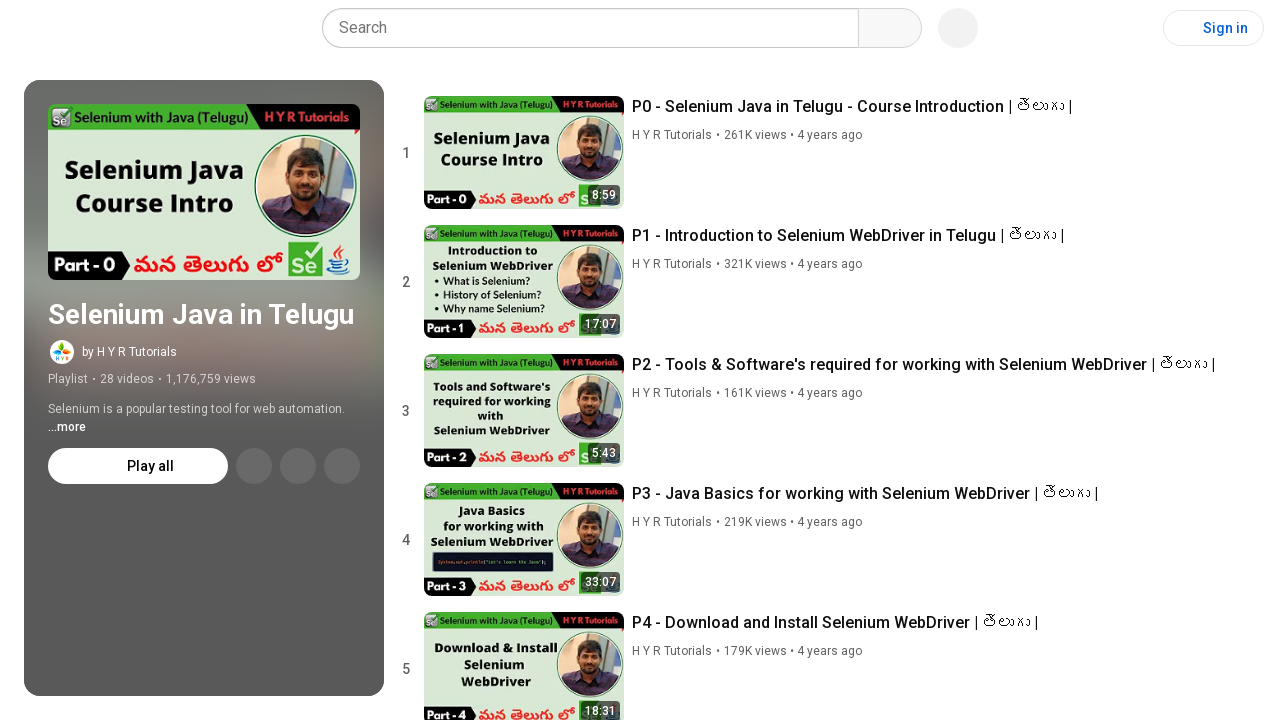

Page DOM content loaded
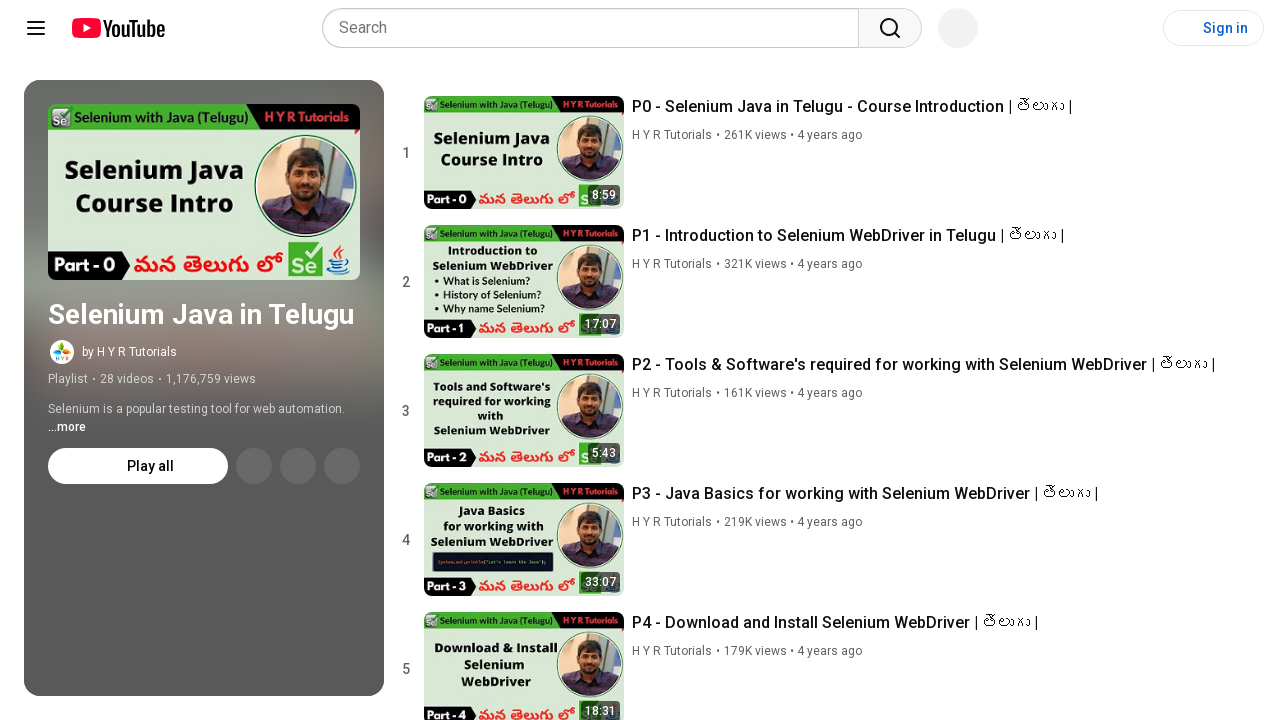

Retrieved page title: 'Selenium Java in Telugu - YouTube'
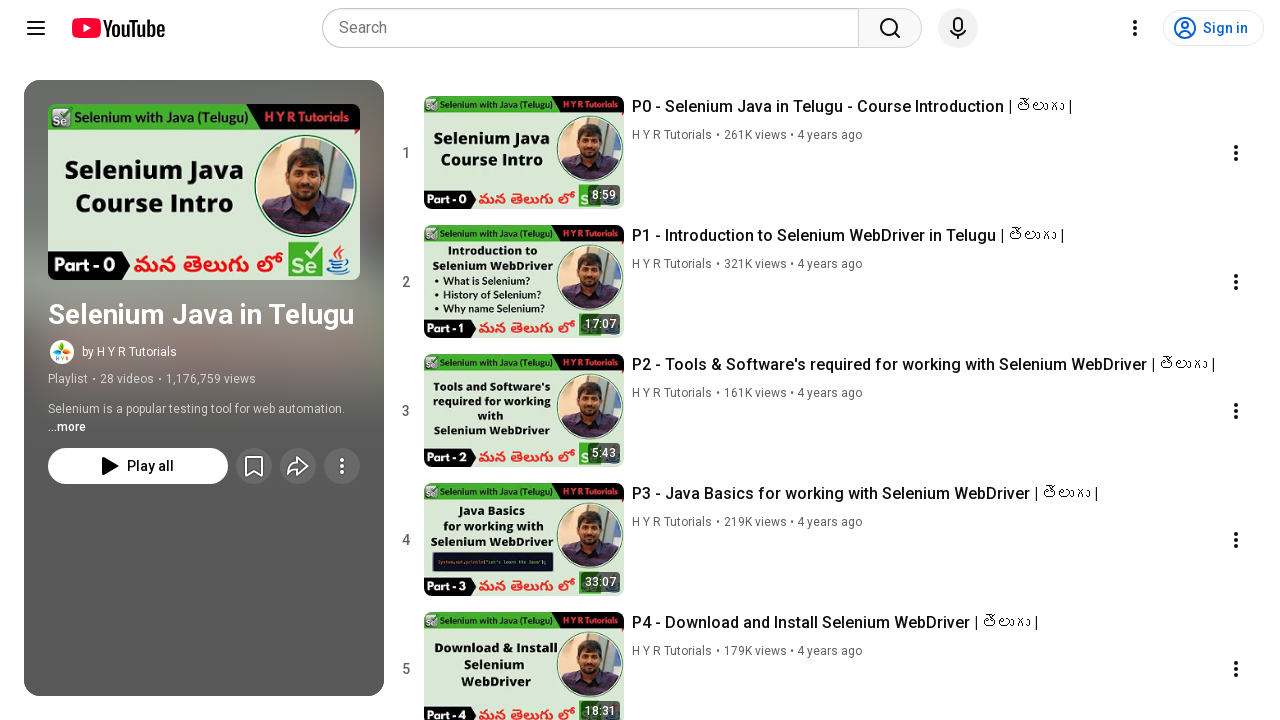

Verified page title is not empty
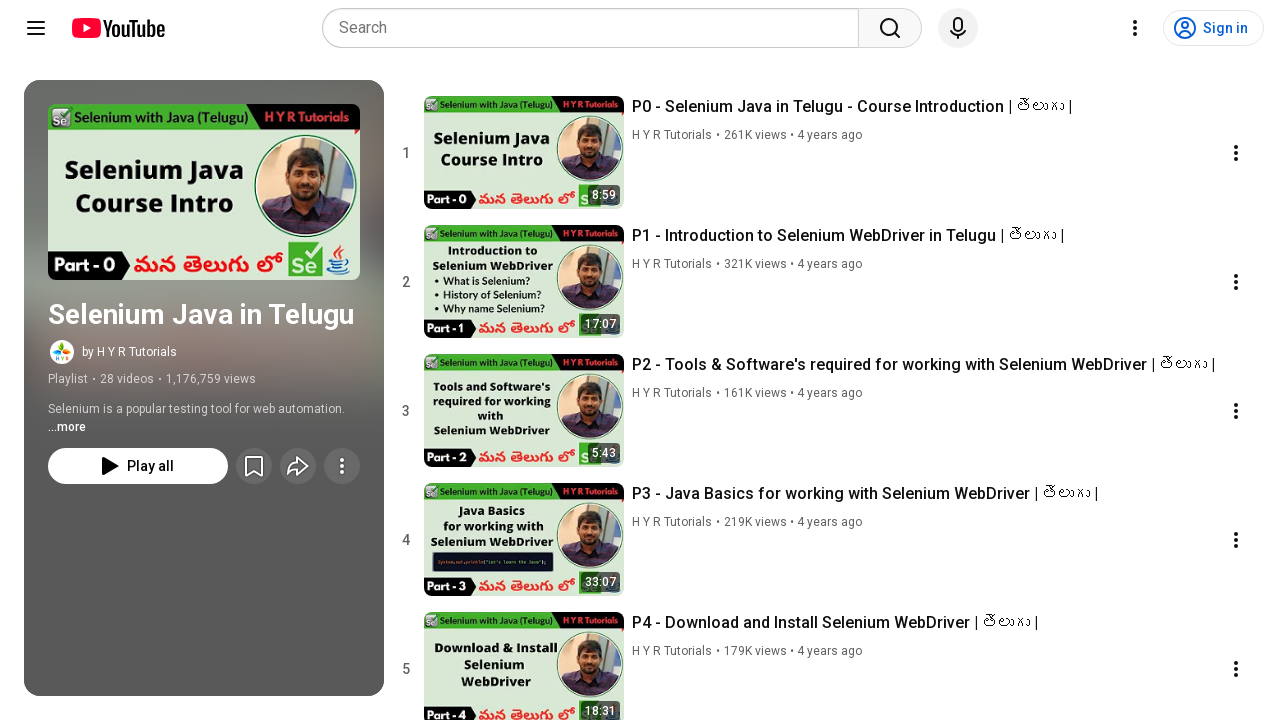

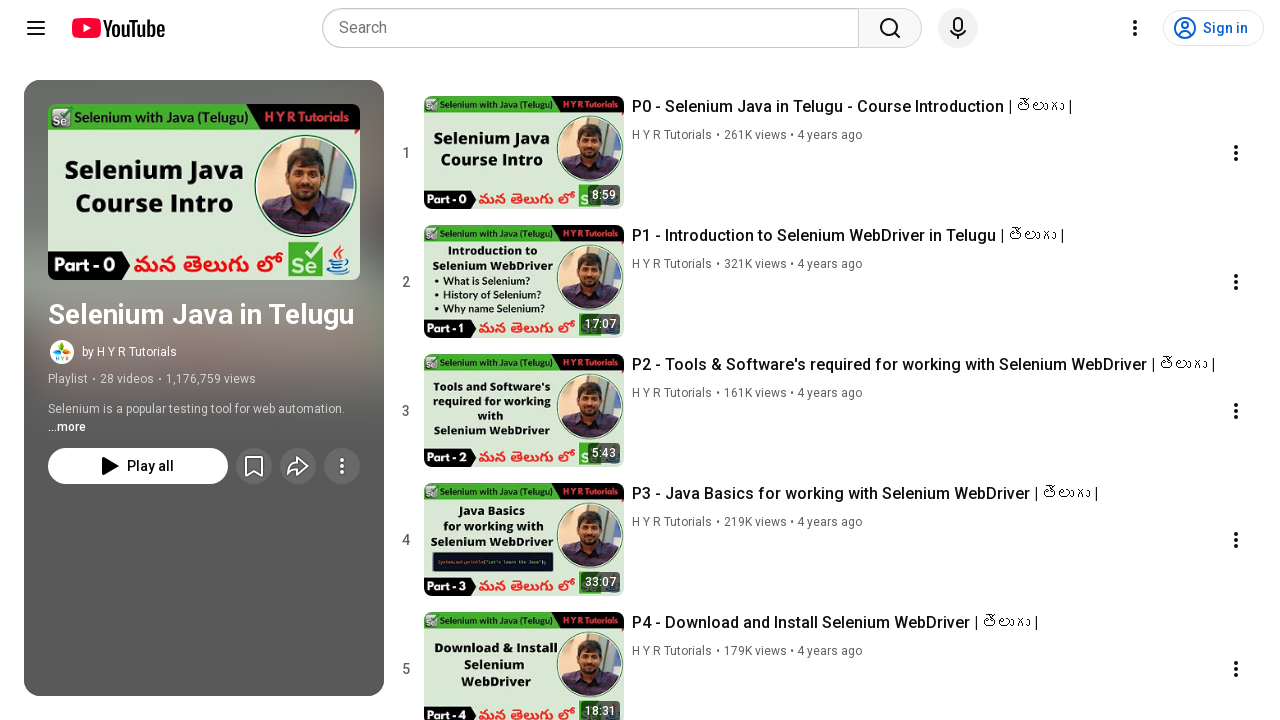